Navigates to a training support website, clicks the "About Us" link, and verifies the page title changes

Starting URL: https://v1.training-support.net

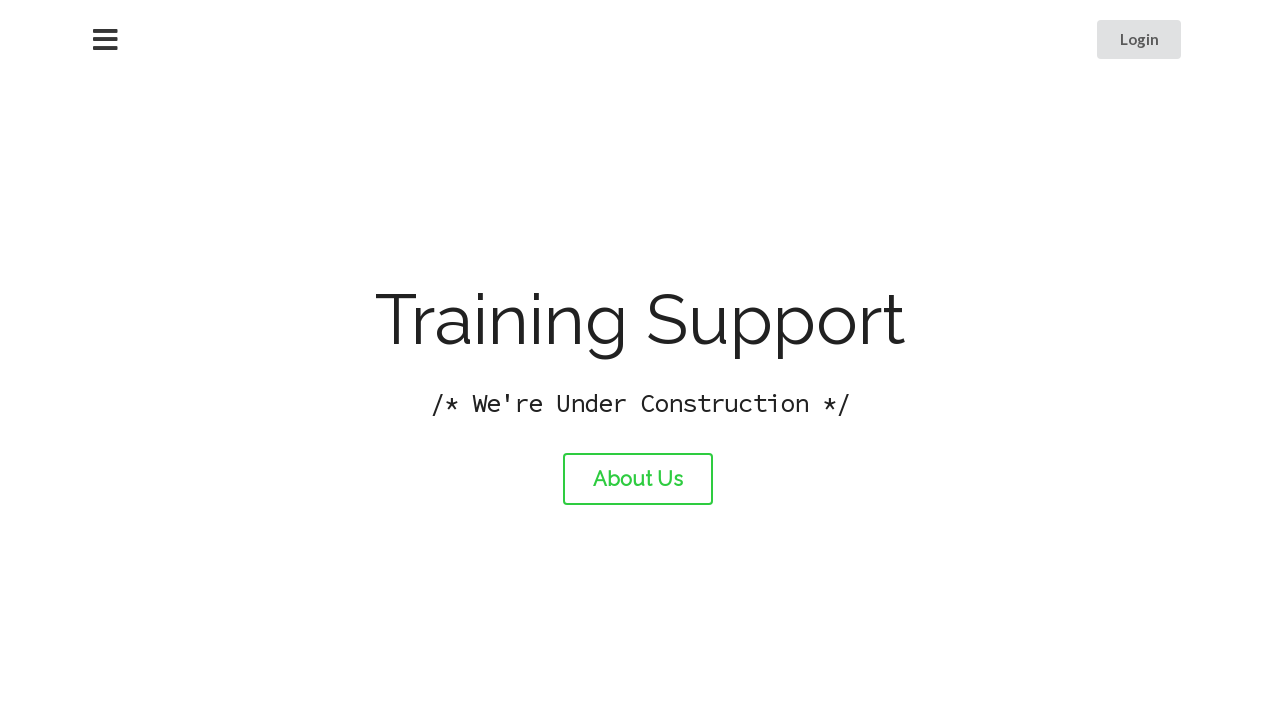

Navigated to training support website
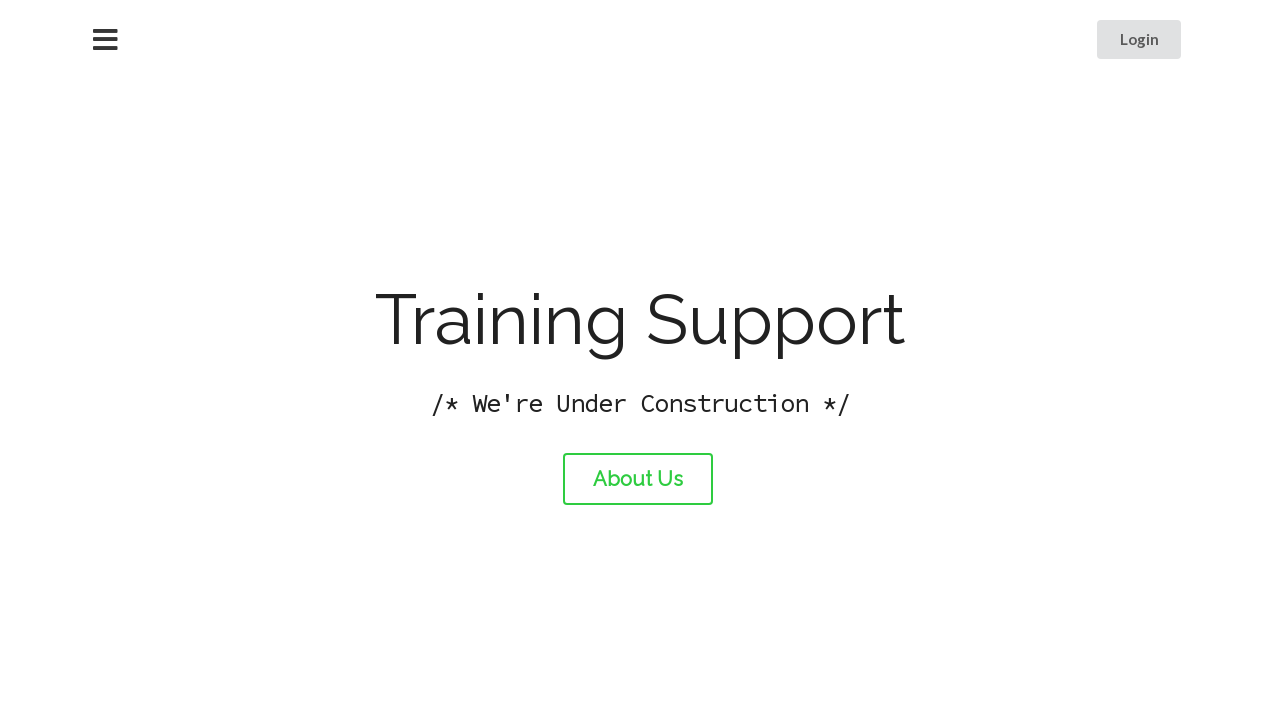

Clicked the 'About Us' link at (638, 479) on #about-link
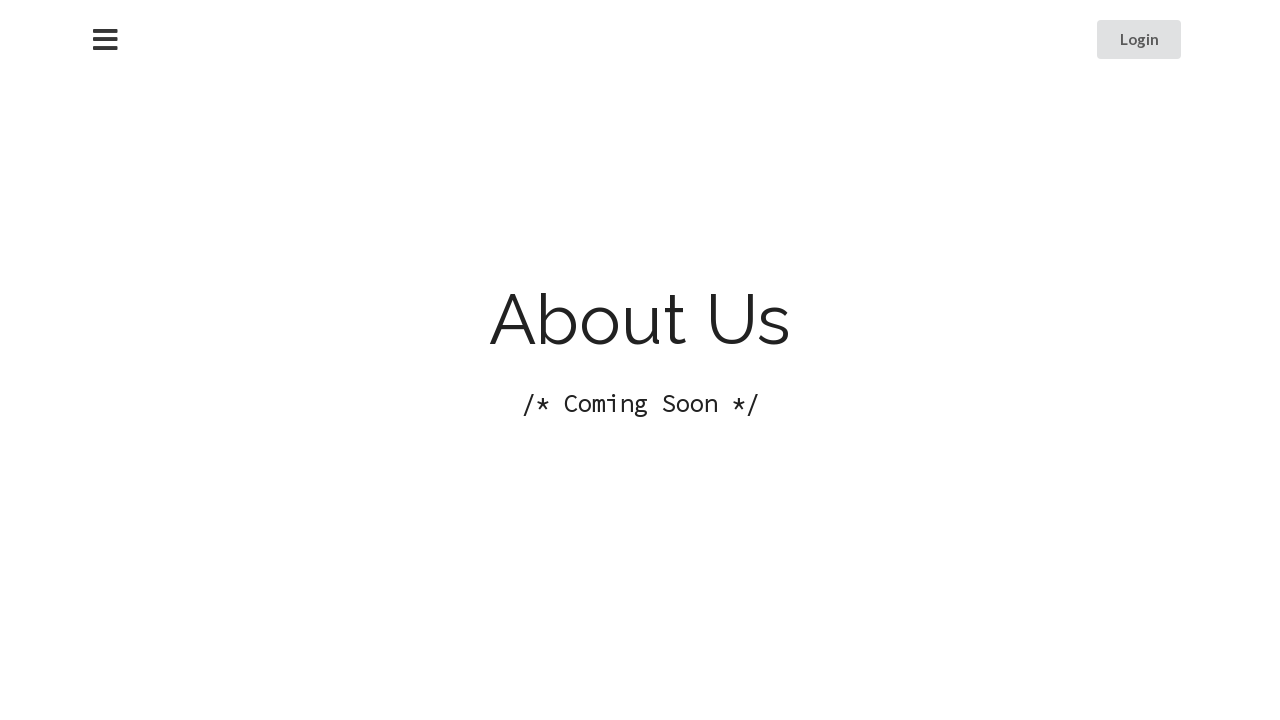

Page navigation completed and network idle
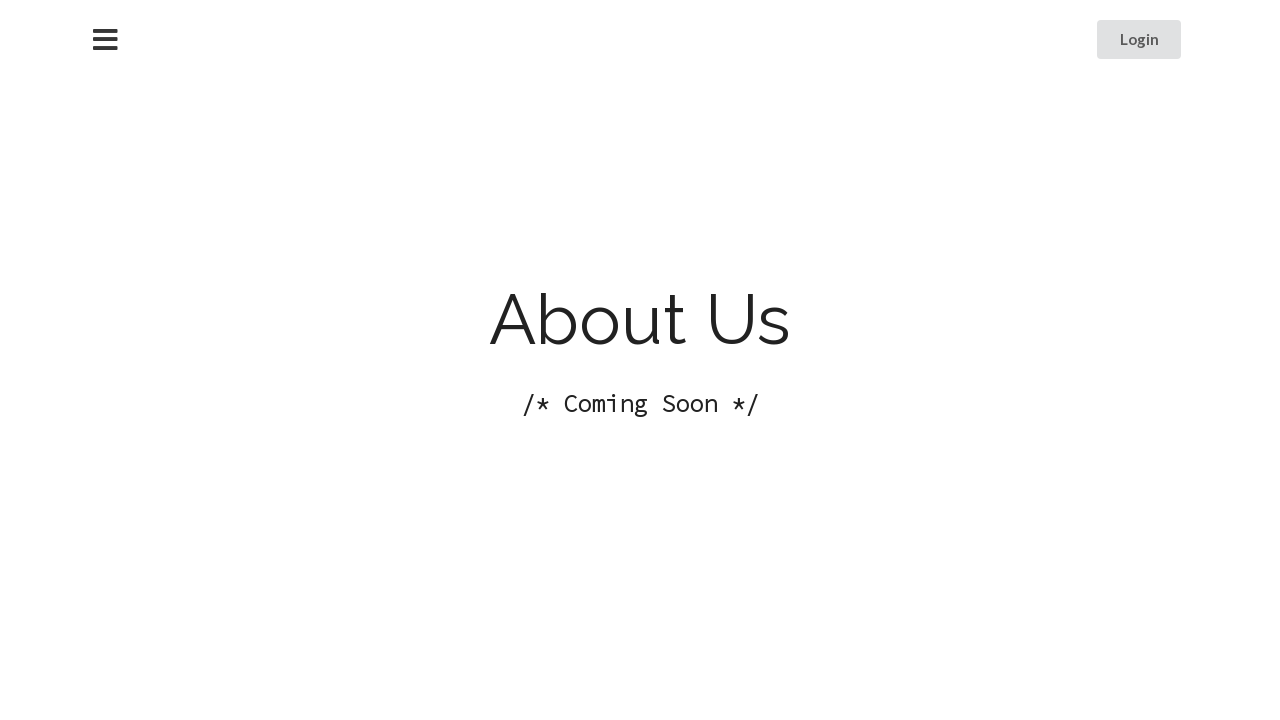

Retrieved page title: 'About Training Support'
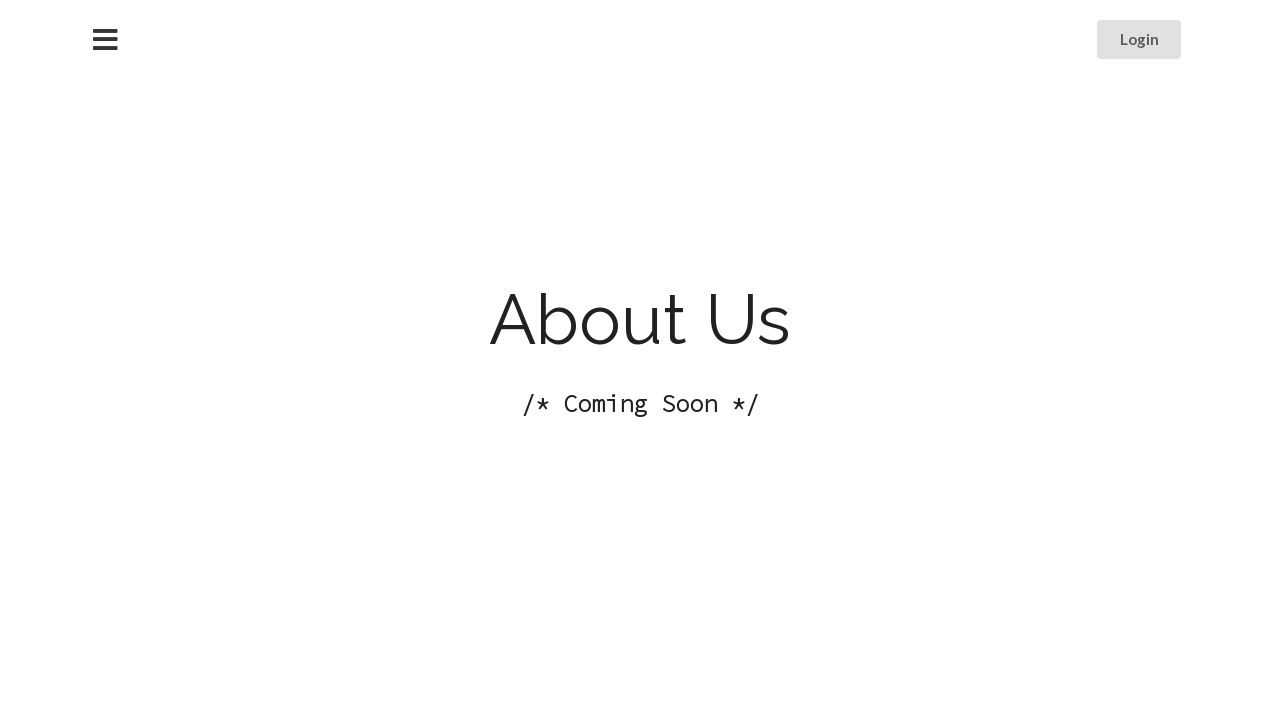

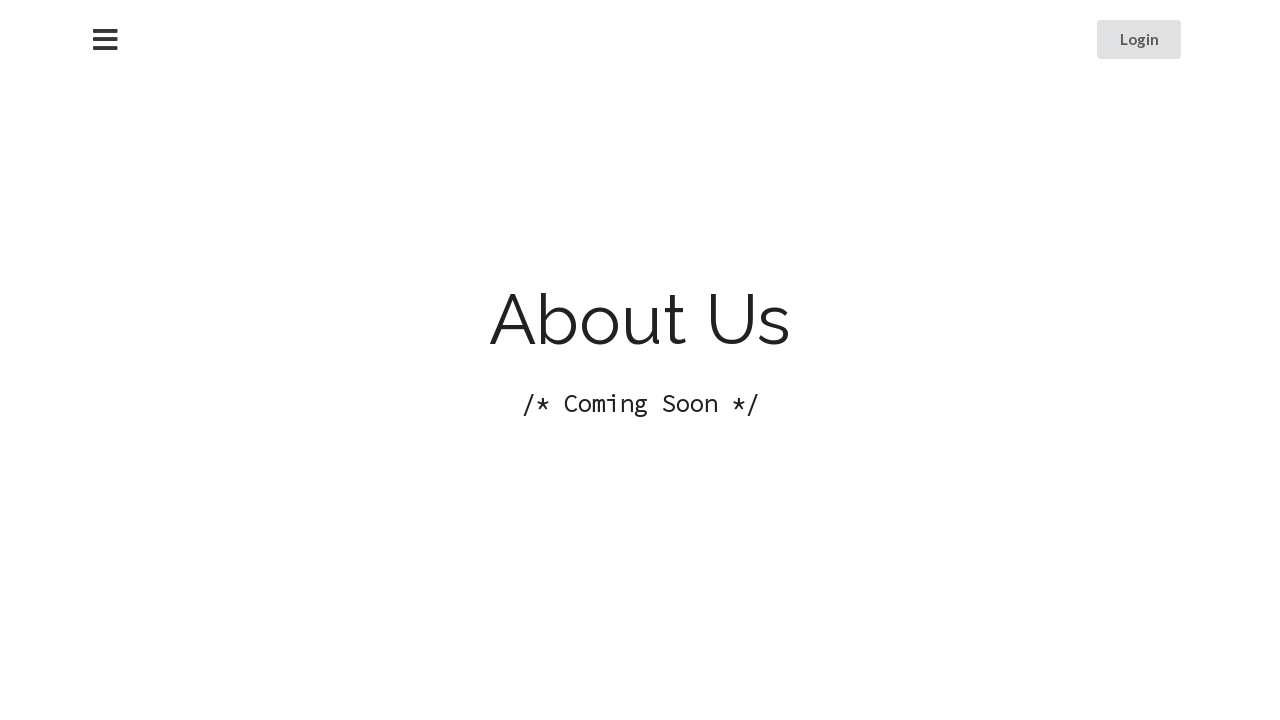